Tests a form on an XPath homework page by filling in hobbies, clicking a button, entering favorite movies, and filling in a city field

Starting URL: https://syntaxprojects.com/Xpath-homework.php

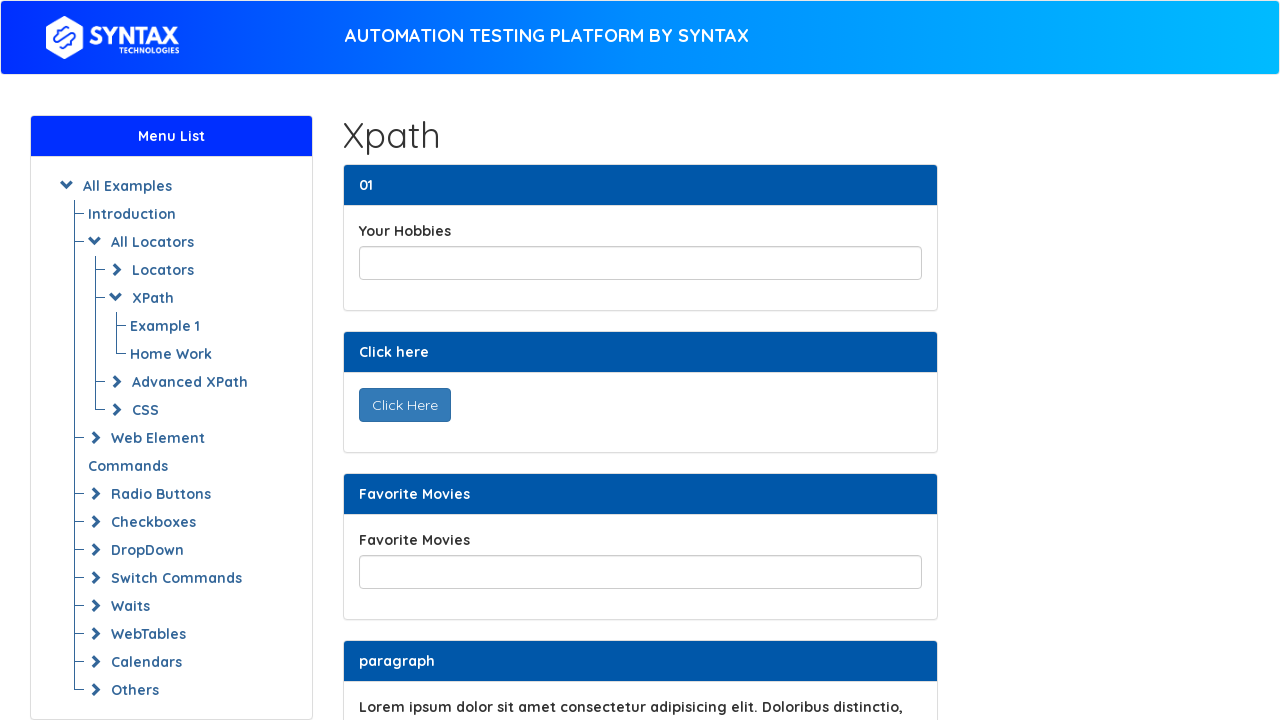

Filled hobbies field with 'Movies' on input#yourHobbiesId
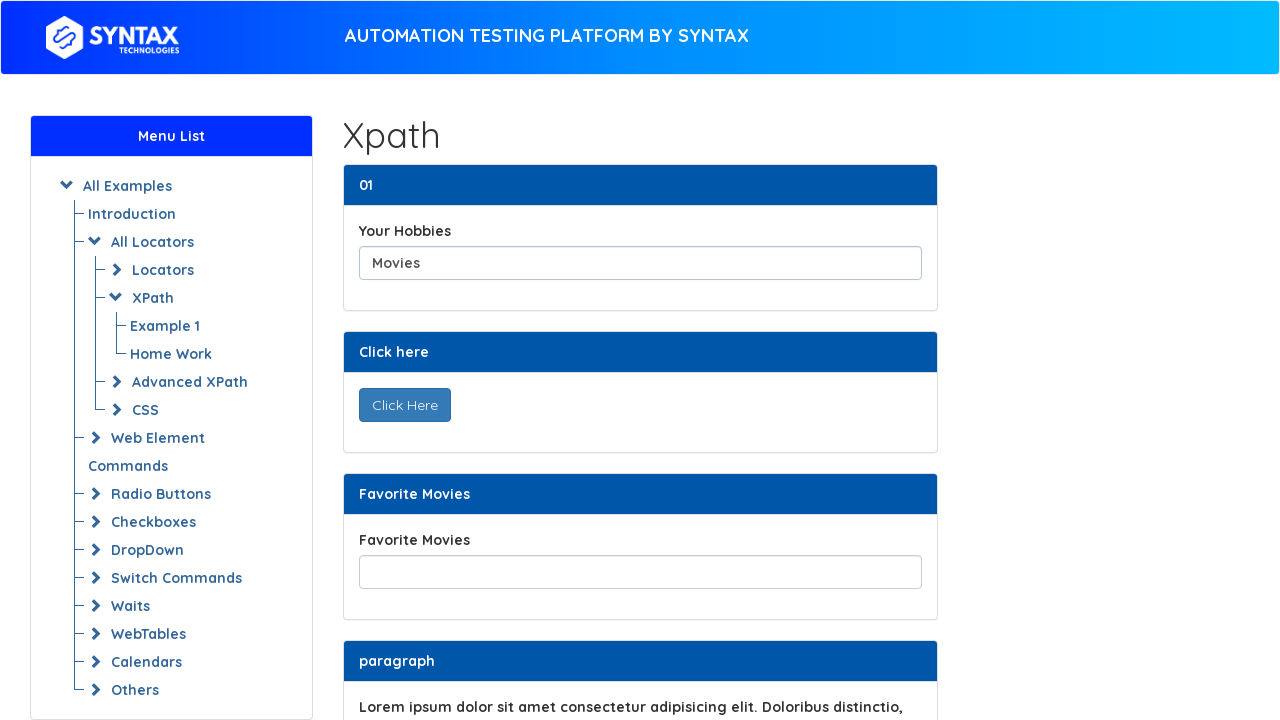

Clicked the 'Click Here' button at (404, 405) on button:text('Click Here')
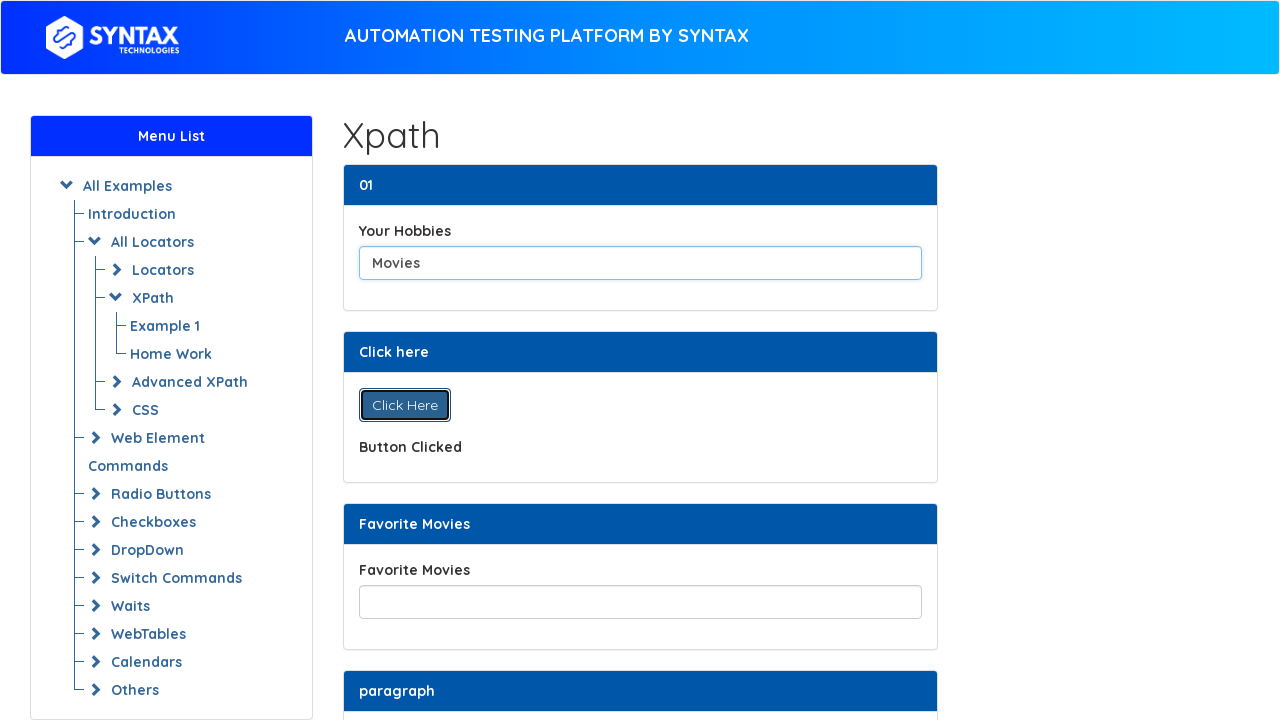

Filled favorite movies field with 'What If' on input[name='favoriteMovies']
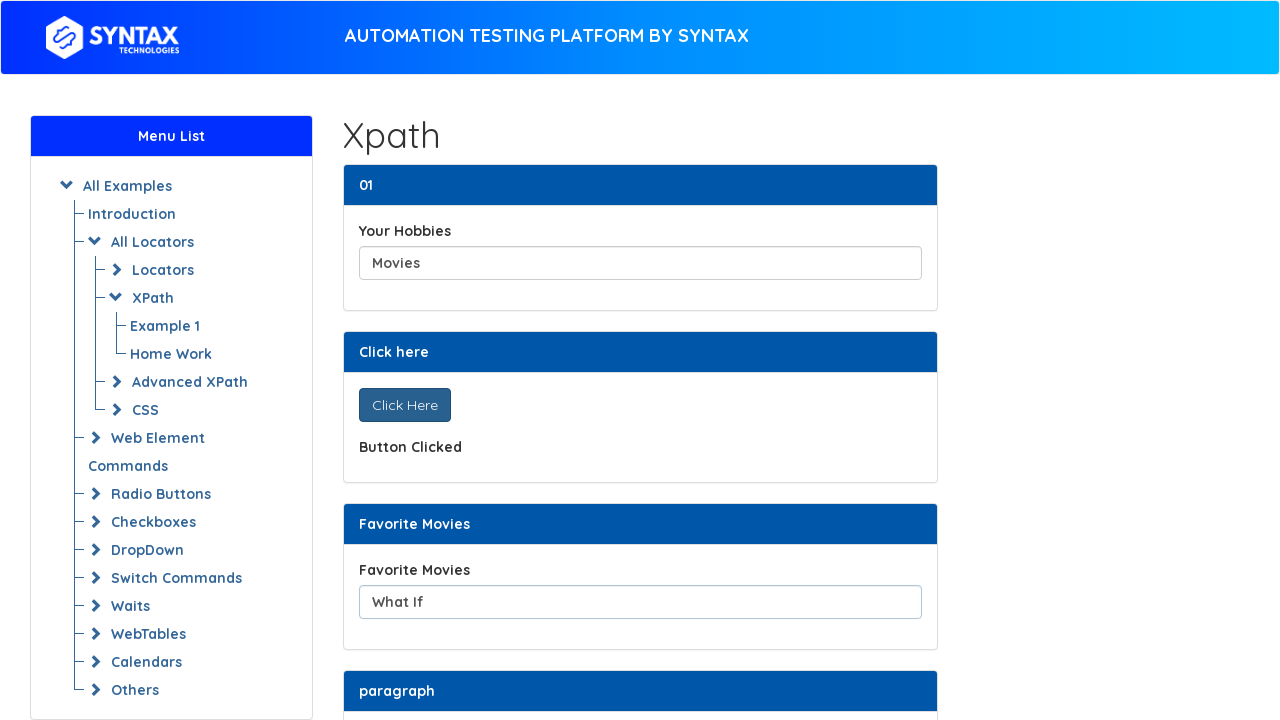

Waited for 'sit amet consectetur' label to be visible
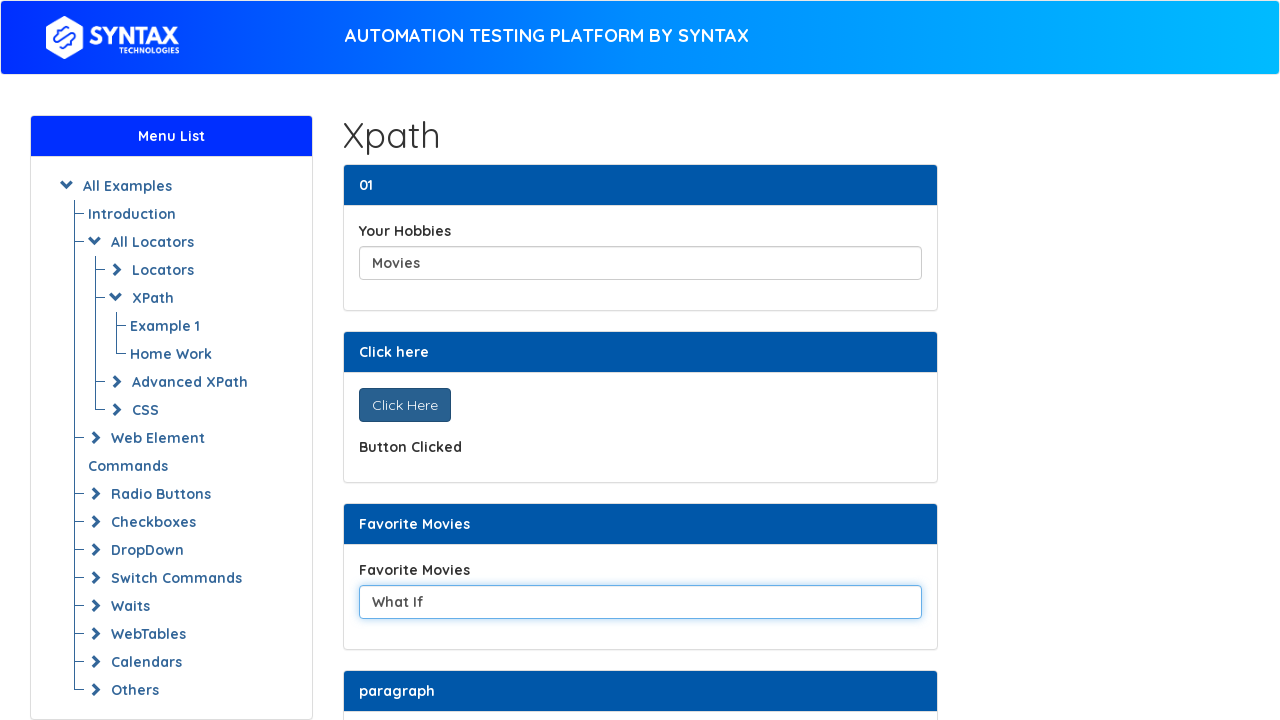

Filled city field with 'Johannesburg' on input[name='yourCity']
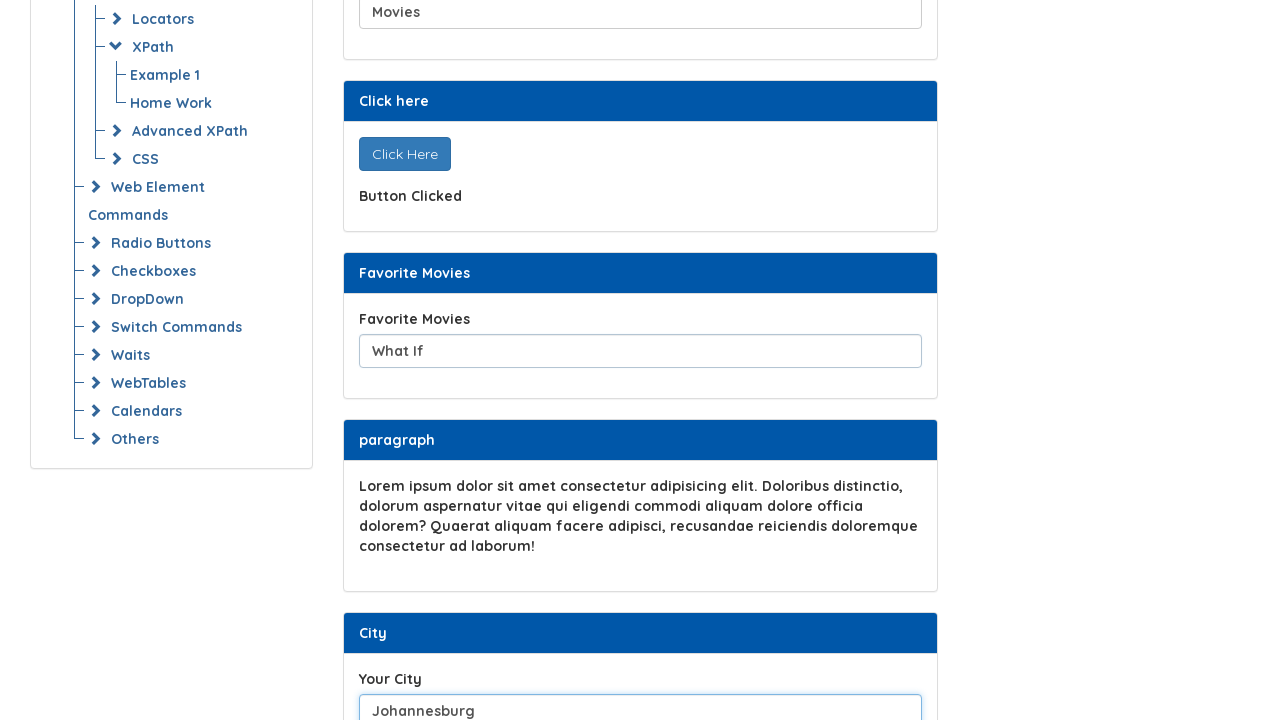

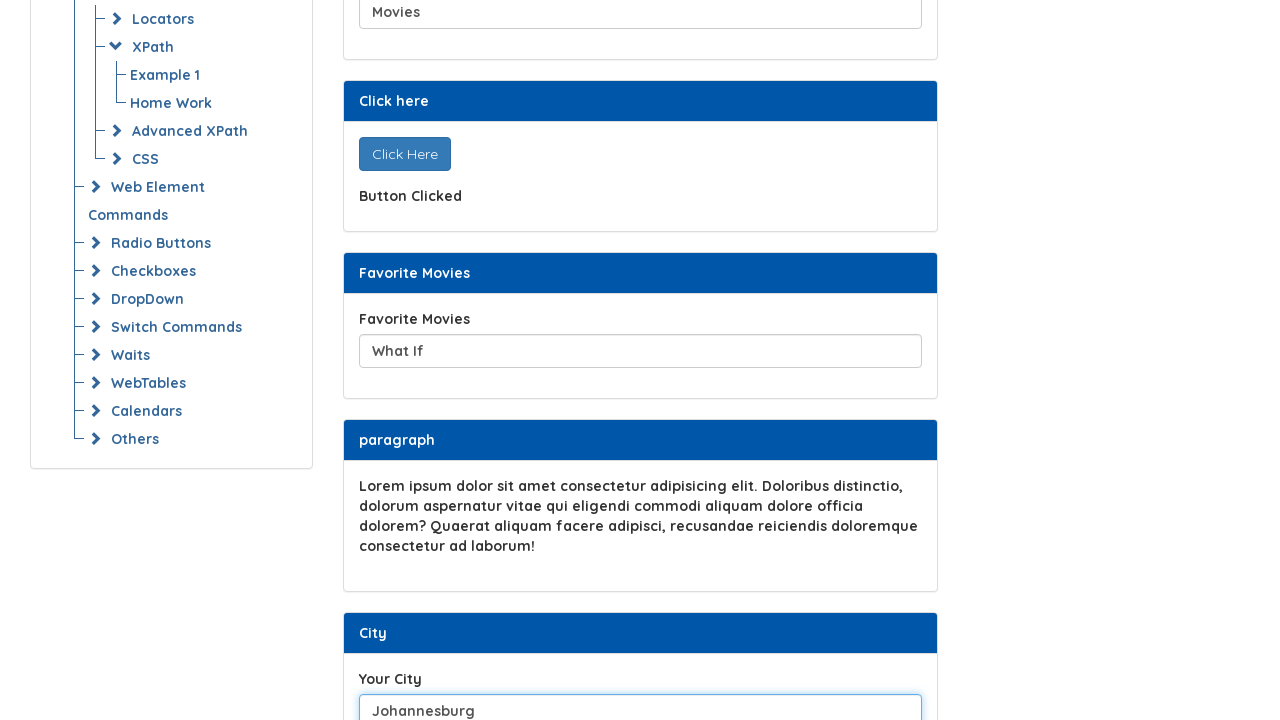